Tests that clicking the LinkedIn link in the footer opens LinkedIn page in a new tab

Starting URL: https://www.lambdaworks.io

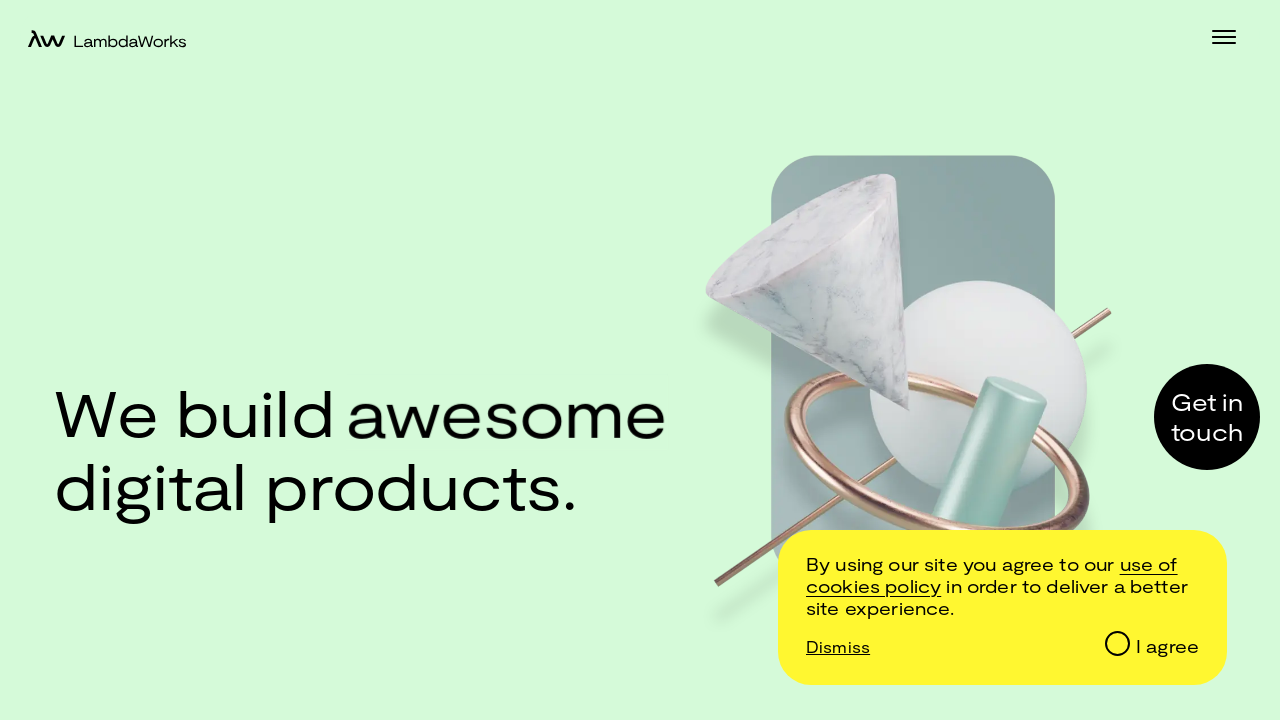

Clicked LinkedIn link in footer at (298, 662) on footer >> a[href*='linkedin']
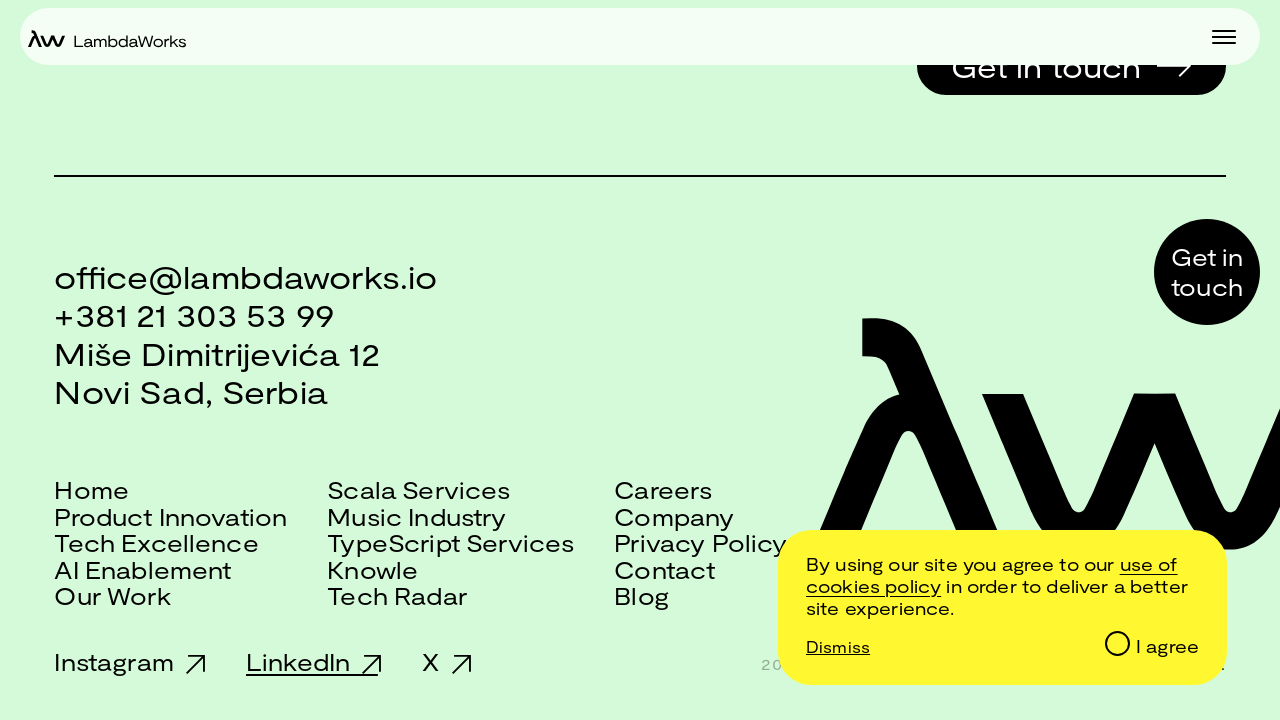

New tab with LinkedIn page opened
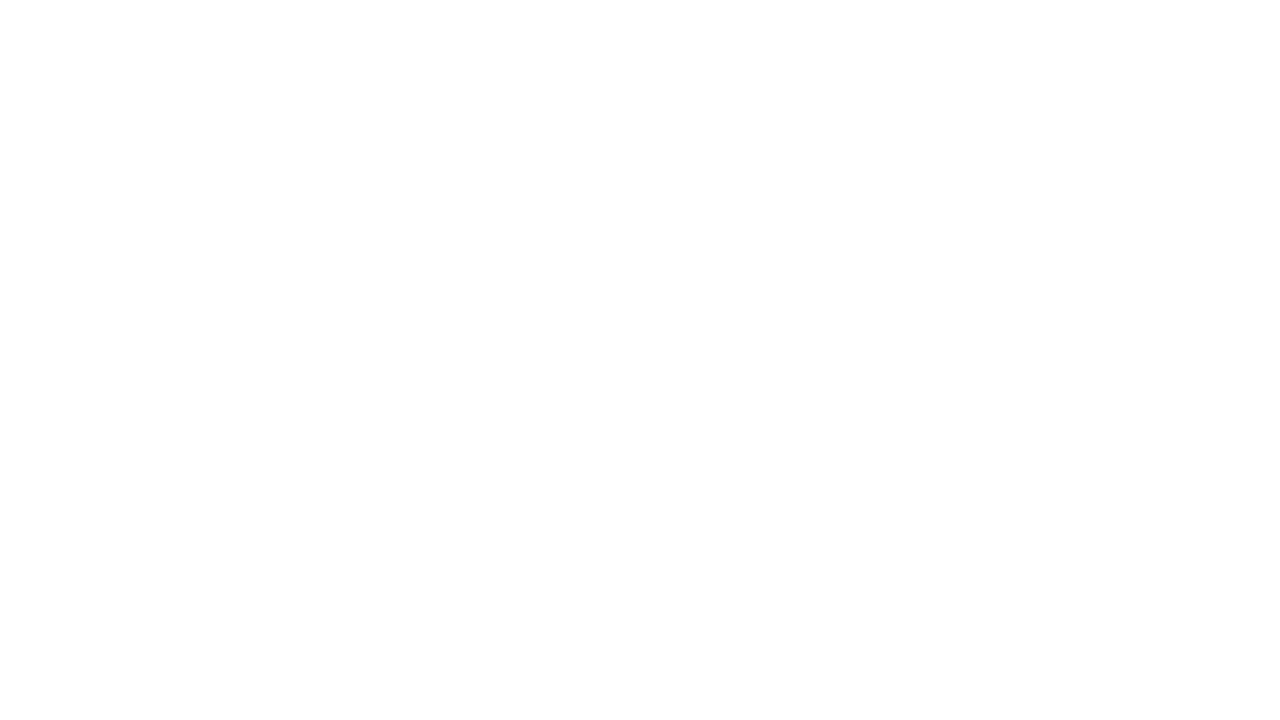

LinkedIn page loaded completely
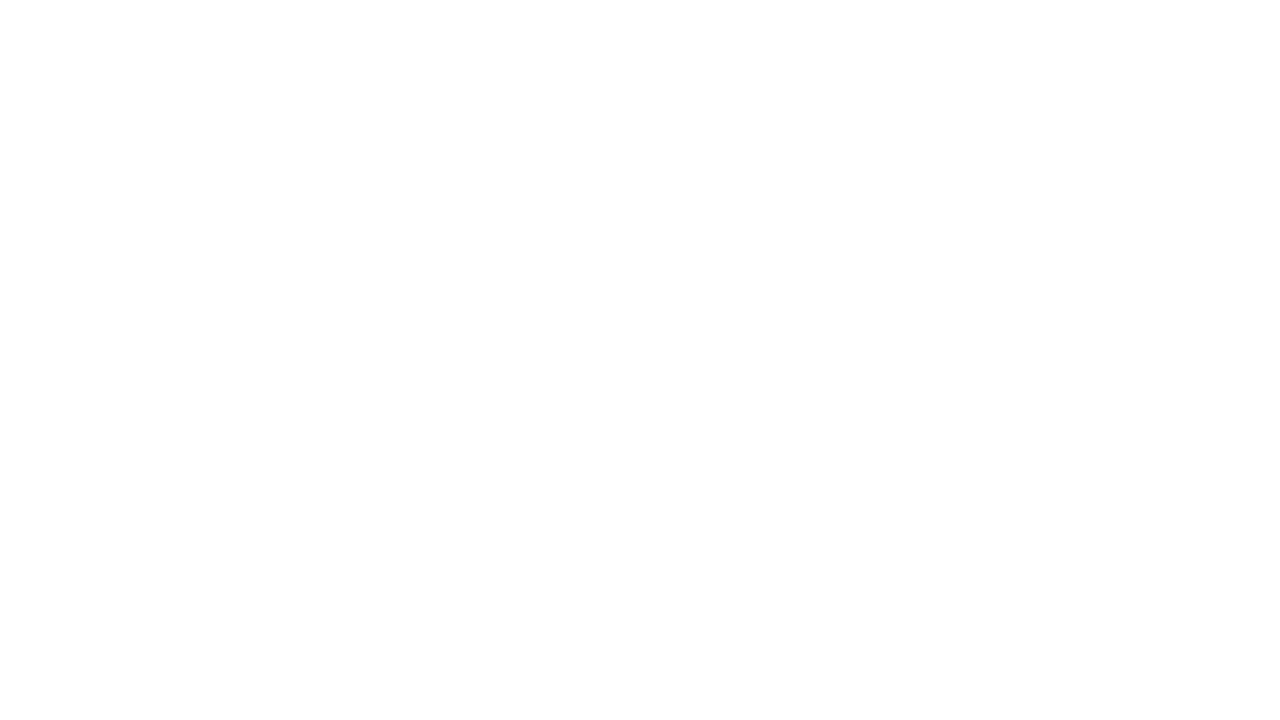

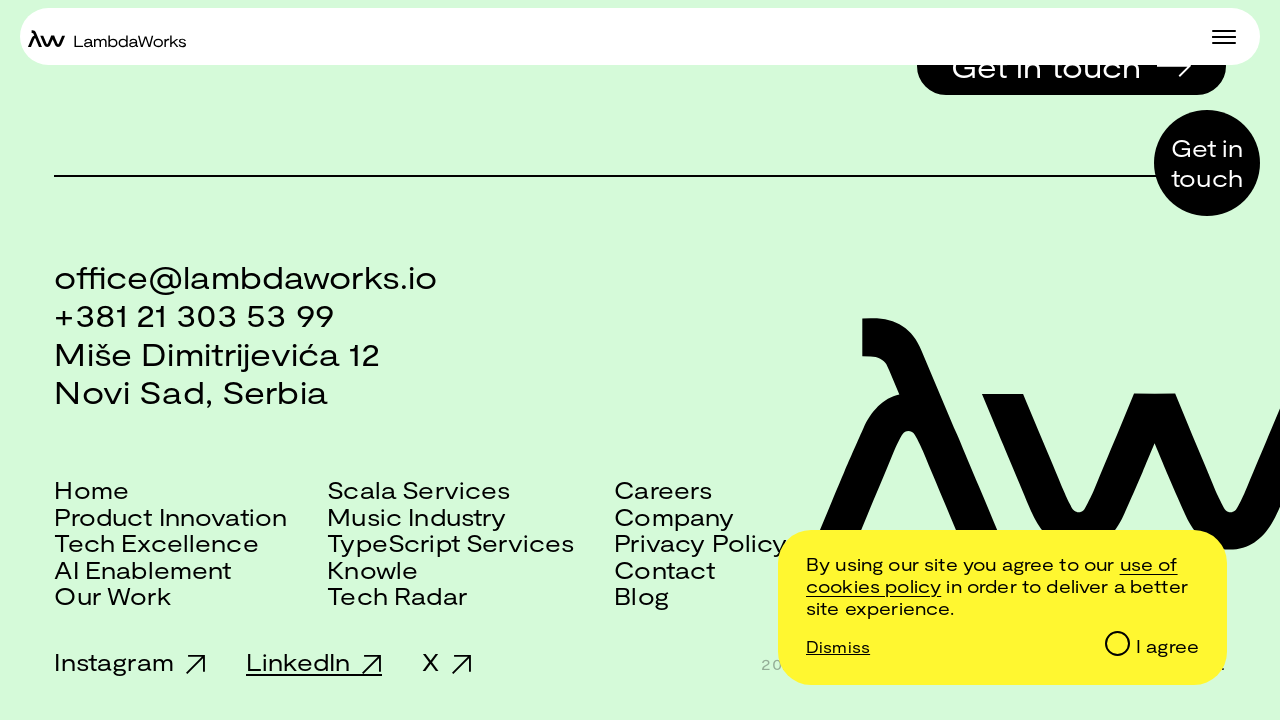